Tests ANZ bank loan calculator by filling in personal details, income, expenses and verifying the calculated loan eligibility amount

Starting URL: https://www.anz.com.au/personal/home-loans/calculators-tools/much-borrow/

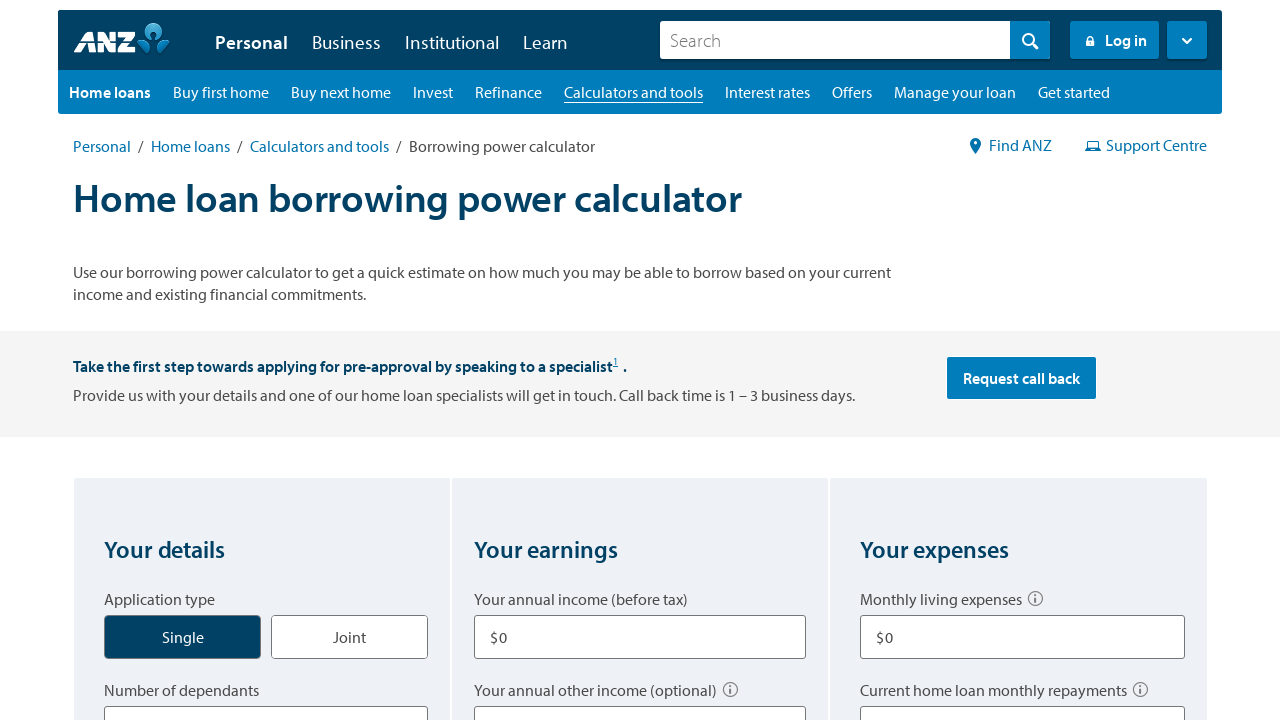

Selected 'Single' application type at (183, 637) on label:has-text('Single')
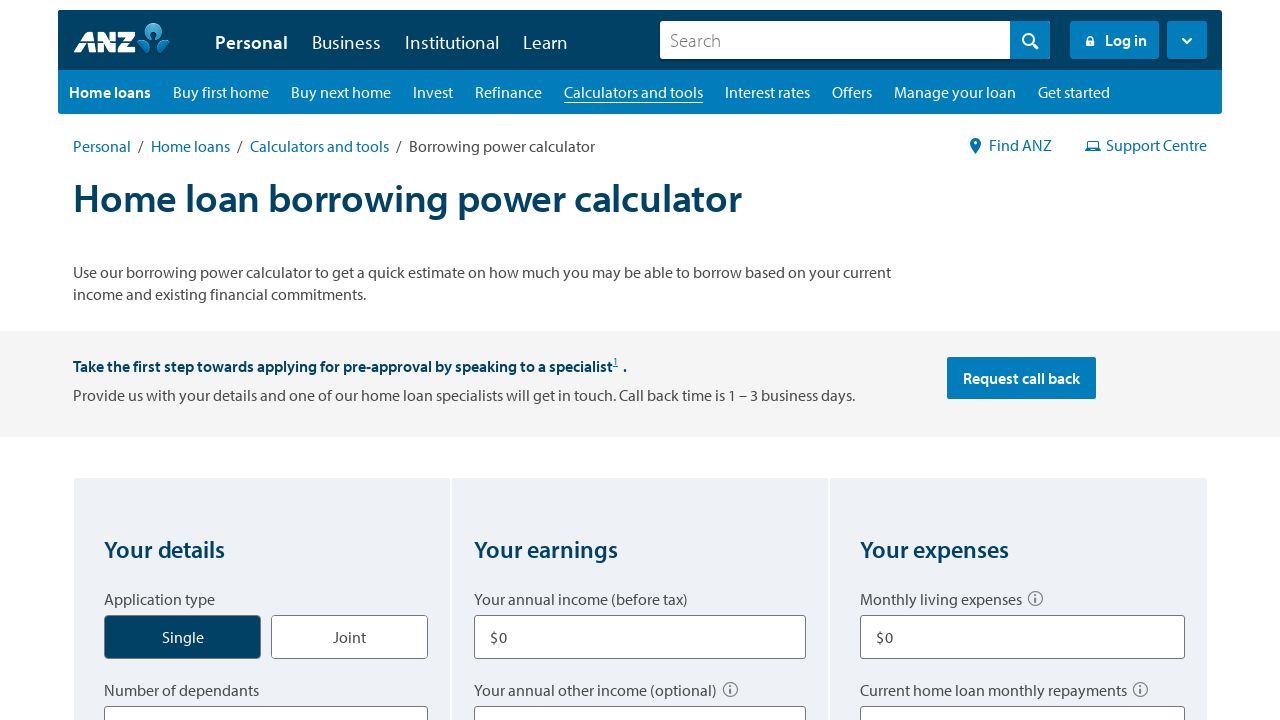

Selected 0 dependents on select[title='Number of dependants']
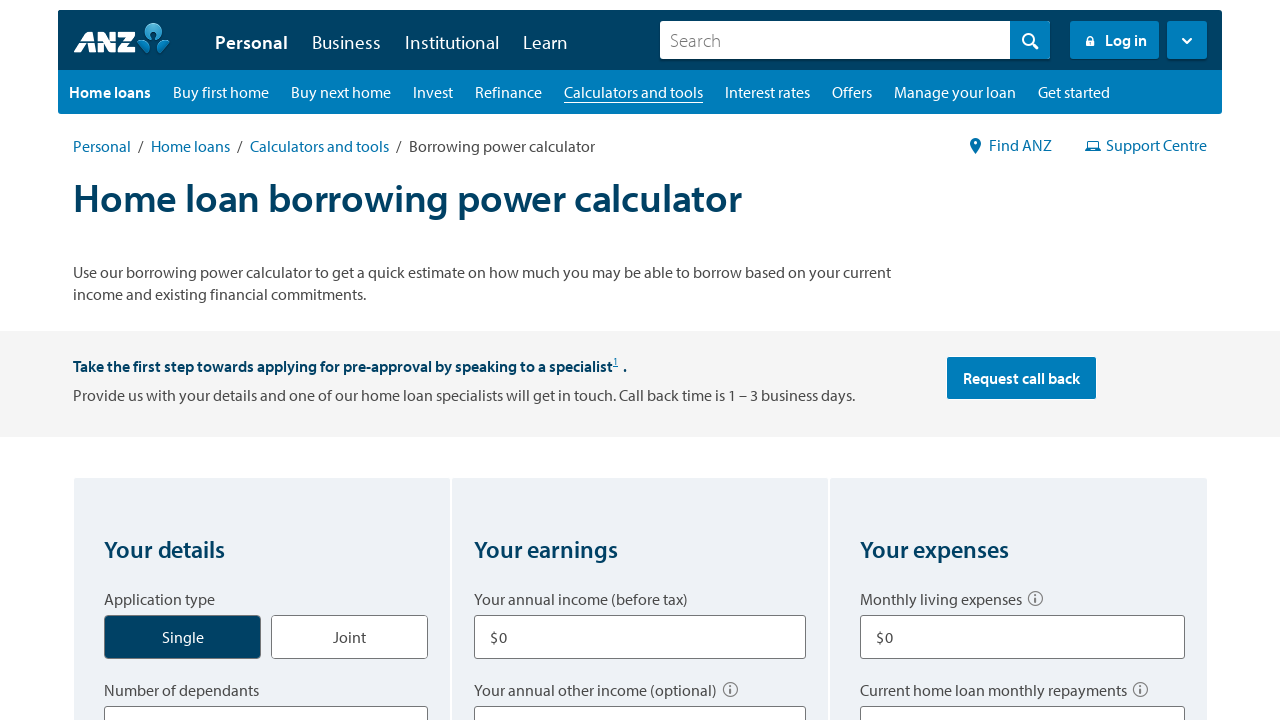

Selected property type as 'Home to live in' at (162, 361) on label:has-text('Home to live in')
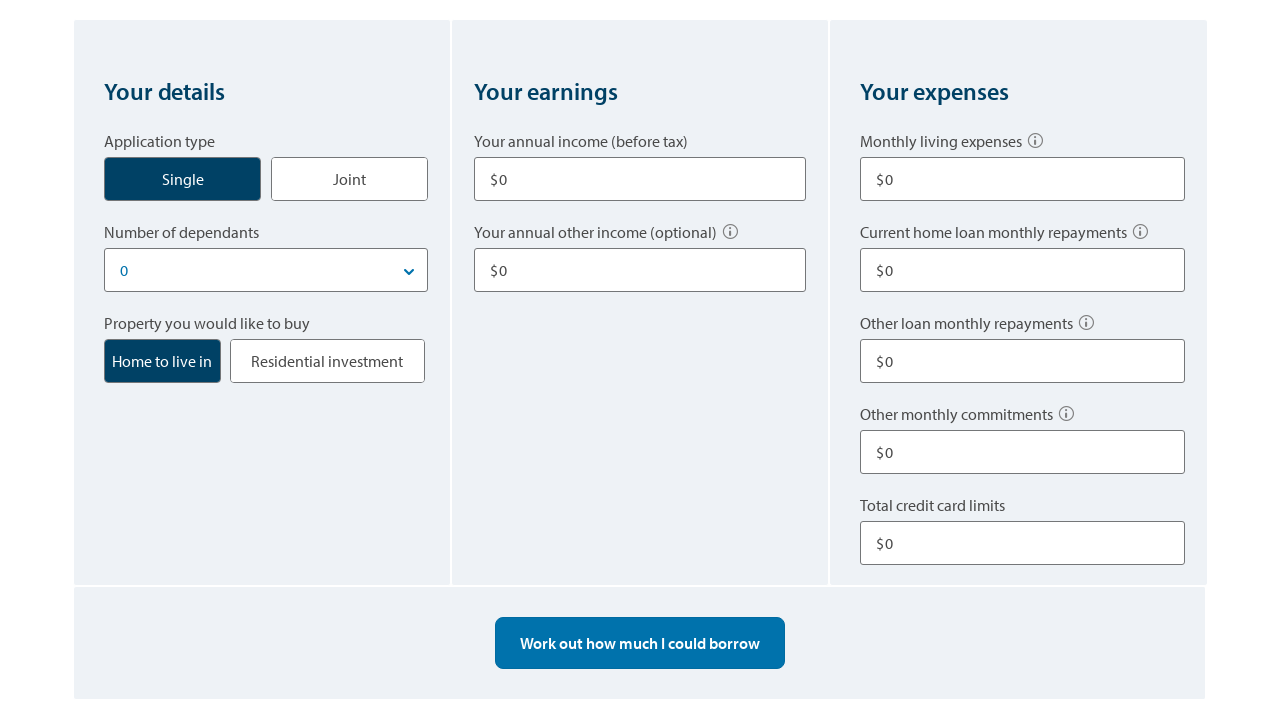

Entered annual income of $80,000 on xpath=//label[contains(text(),'Your annual income (before tax)')]/../div/input
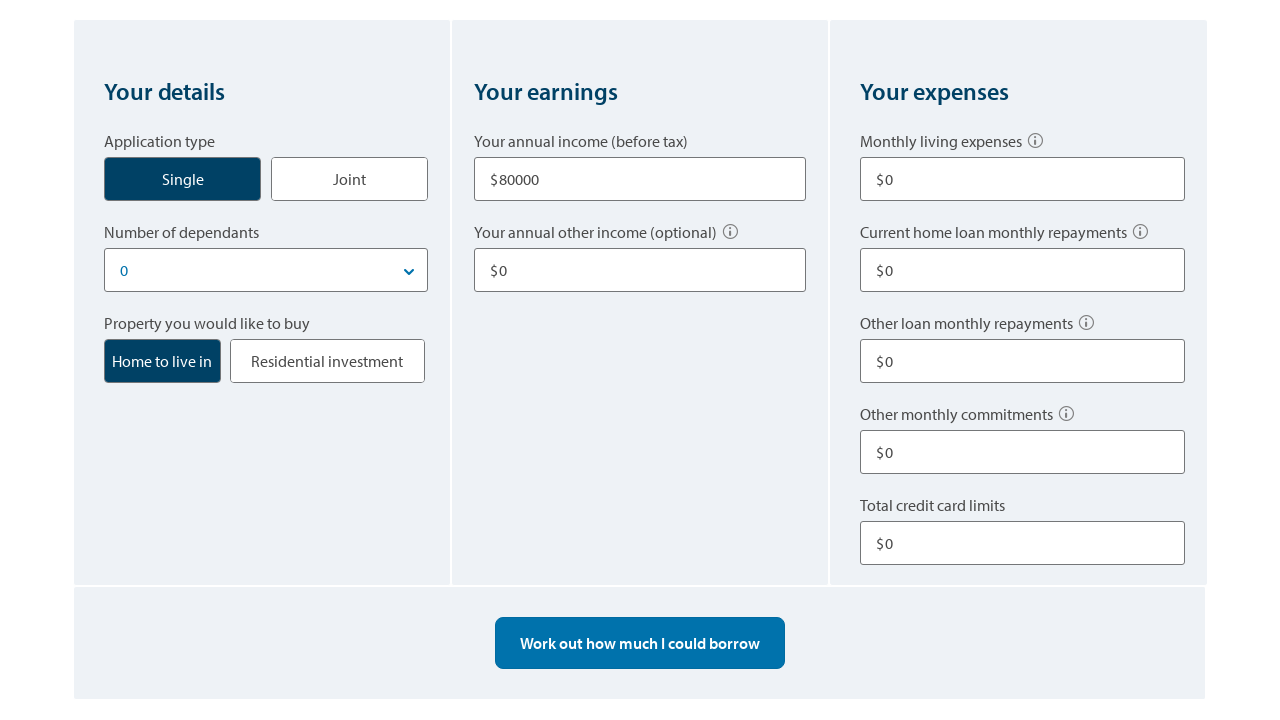

Entered other annual income of $10,000 on xpath=//label[contains(text(),'Your annual other income (optional)')]/../div/inp
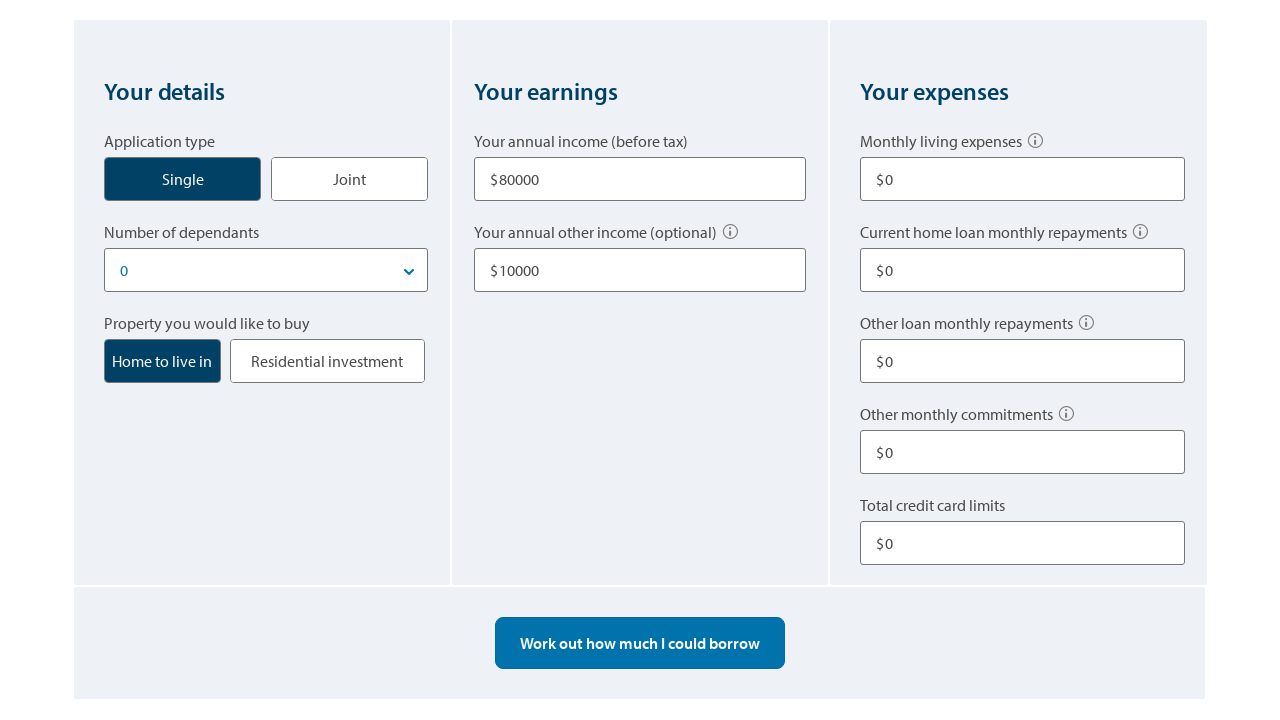

Entered monthly living expenses of $500 on xpath=//label[contains(text(),'Monthly living expenses')]/../div/input
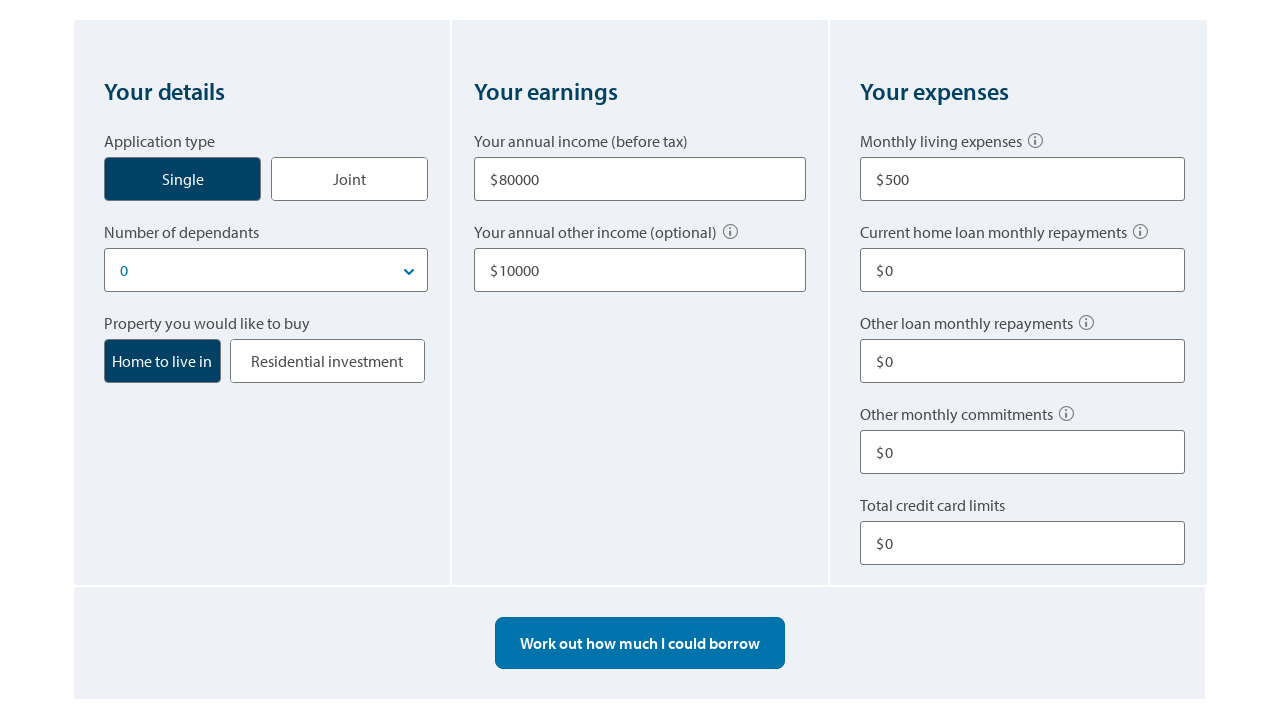

Entered current home loan repayments of $0 on xpath=//label[contains(text(),'Current home loan')]/../div/input
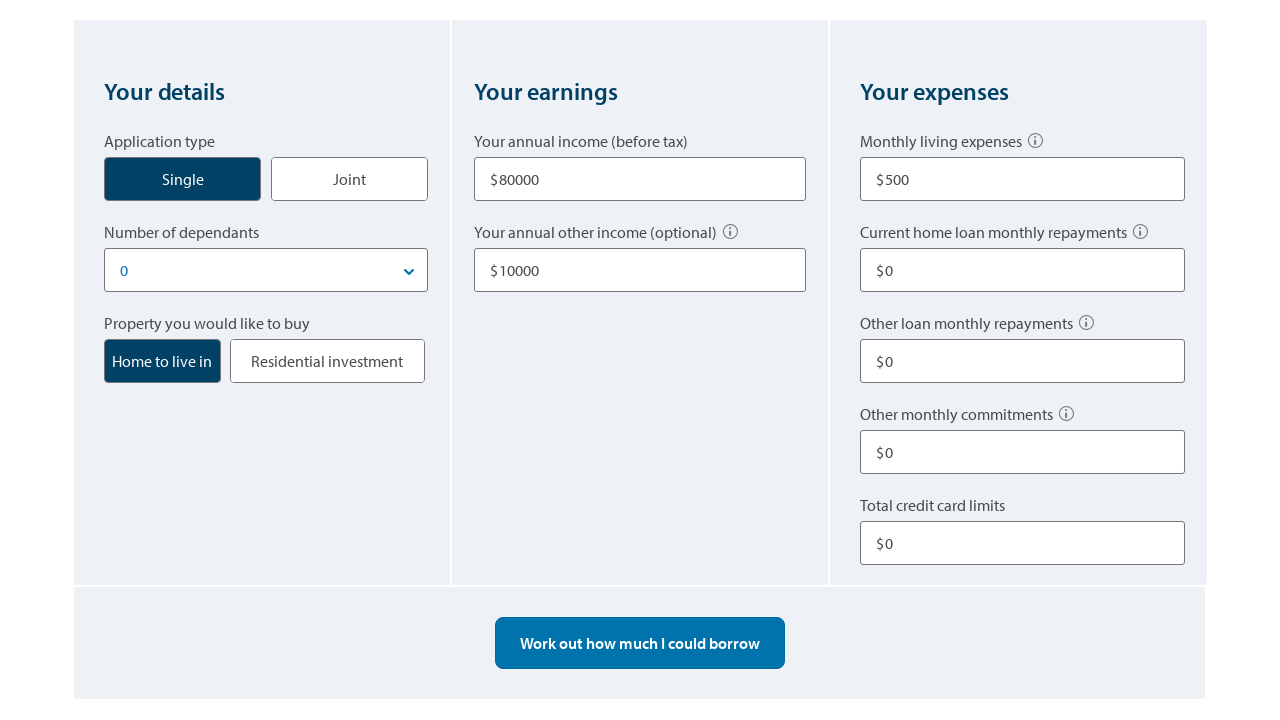

Entered other loan repayments of $100 on xpath=//label[contains(text(),'Other loan')]/../div/input
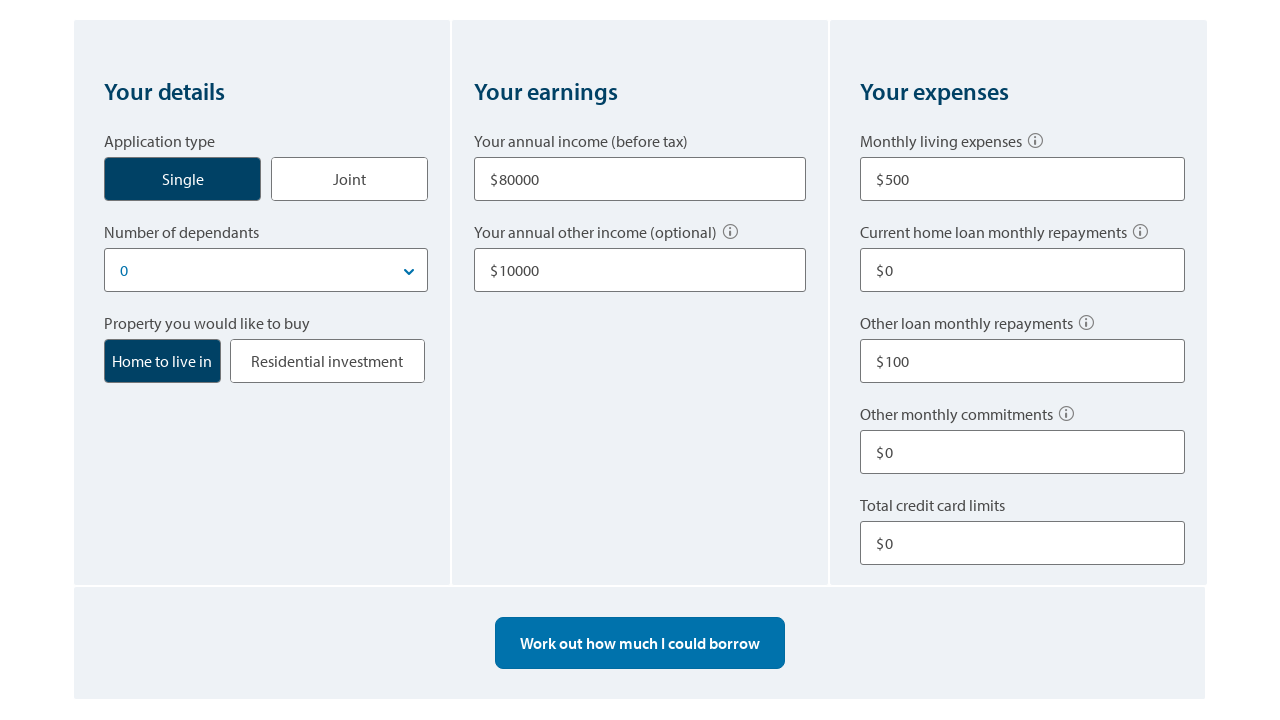

Entered other monthly commitments of $0 on xpath=//label[contains(text(),'Other monthly commitments')]/../div/input
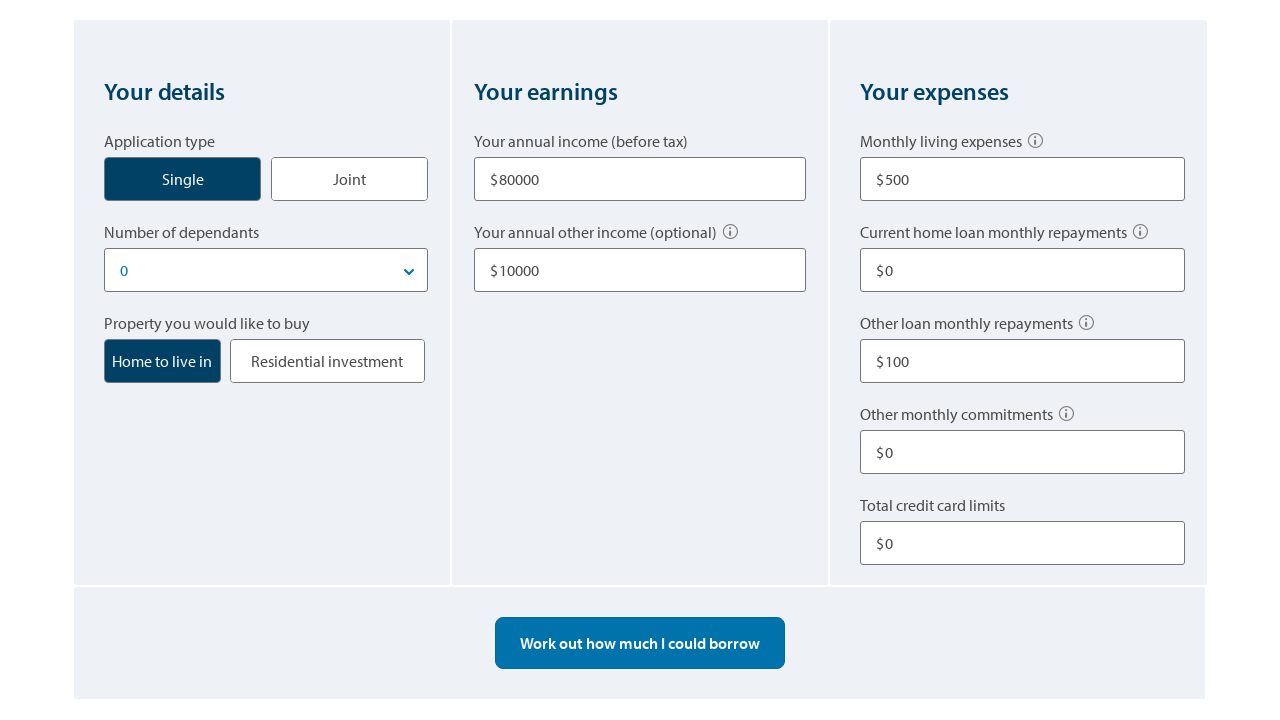

Entered total credit card limits of $10,000 on xpath=//label[contains(text(),'Total credit card limits')]/../div/input
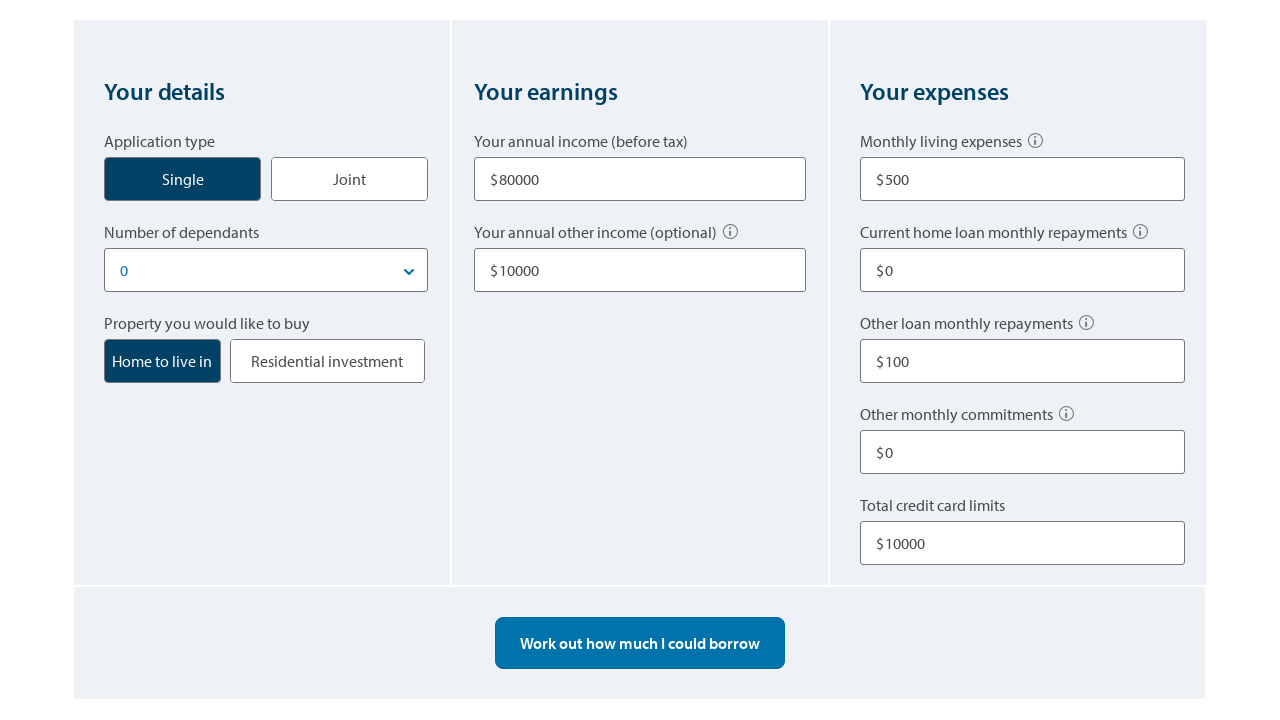

Clicked 'Work out how much I could borrow' button to calculate loan eligibility at (640, 643) on button:has-text('Work out how much I could borrow')
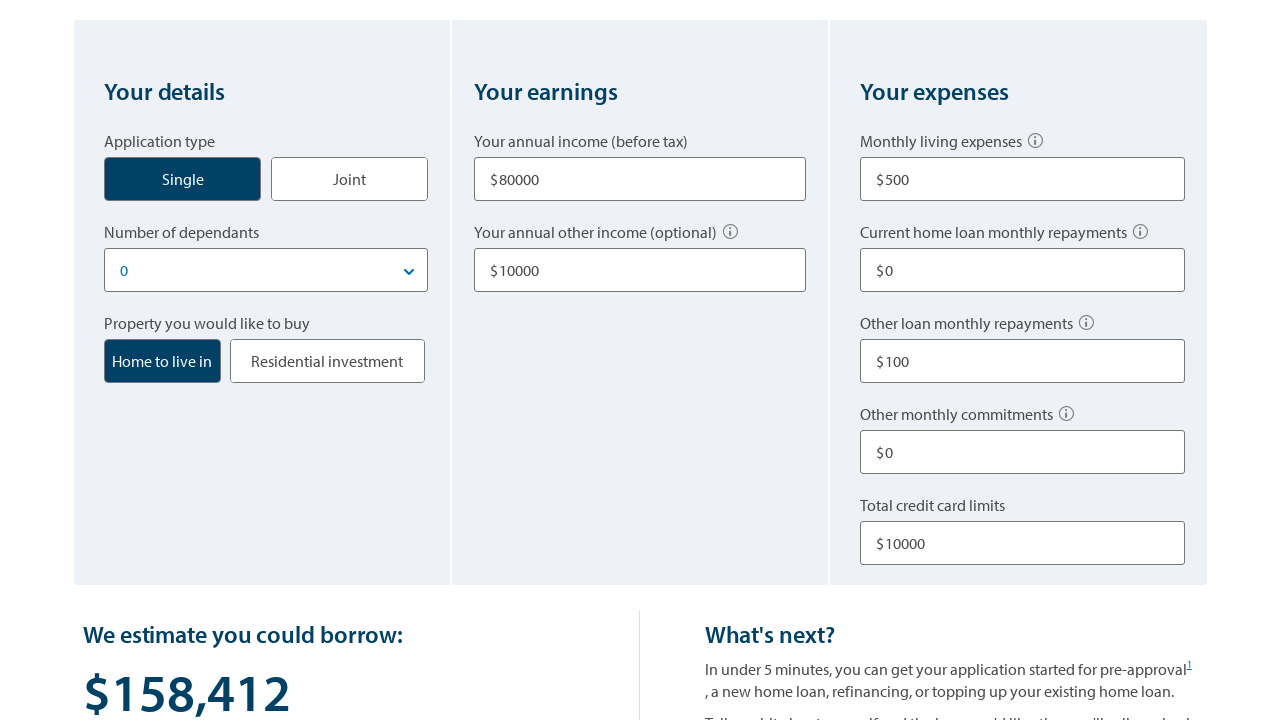

Loan eligibility calculation result appeared
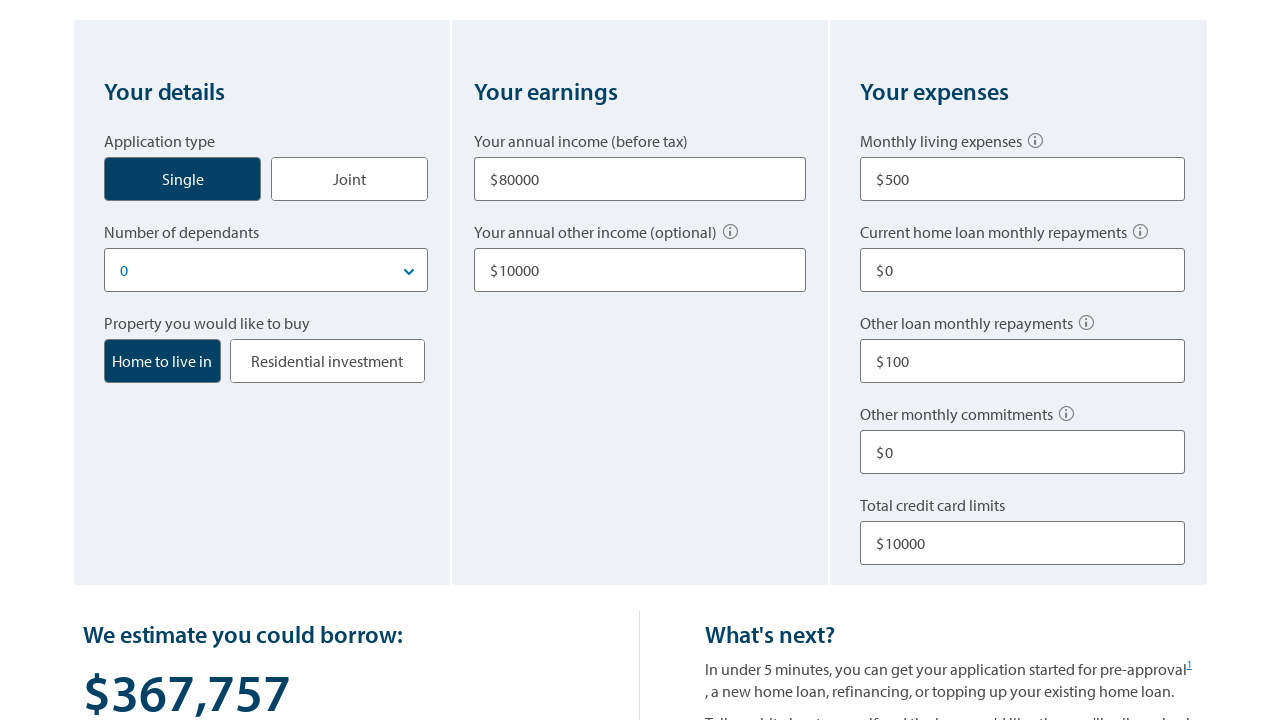

Verified calculated loan amount: $419,668
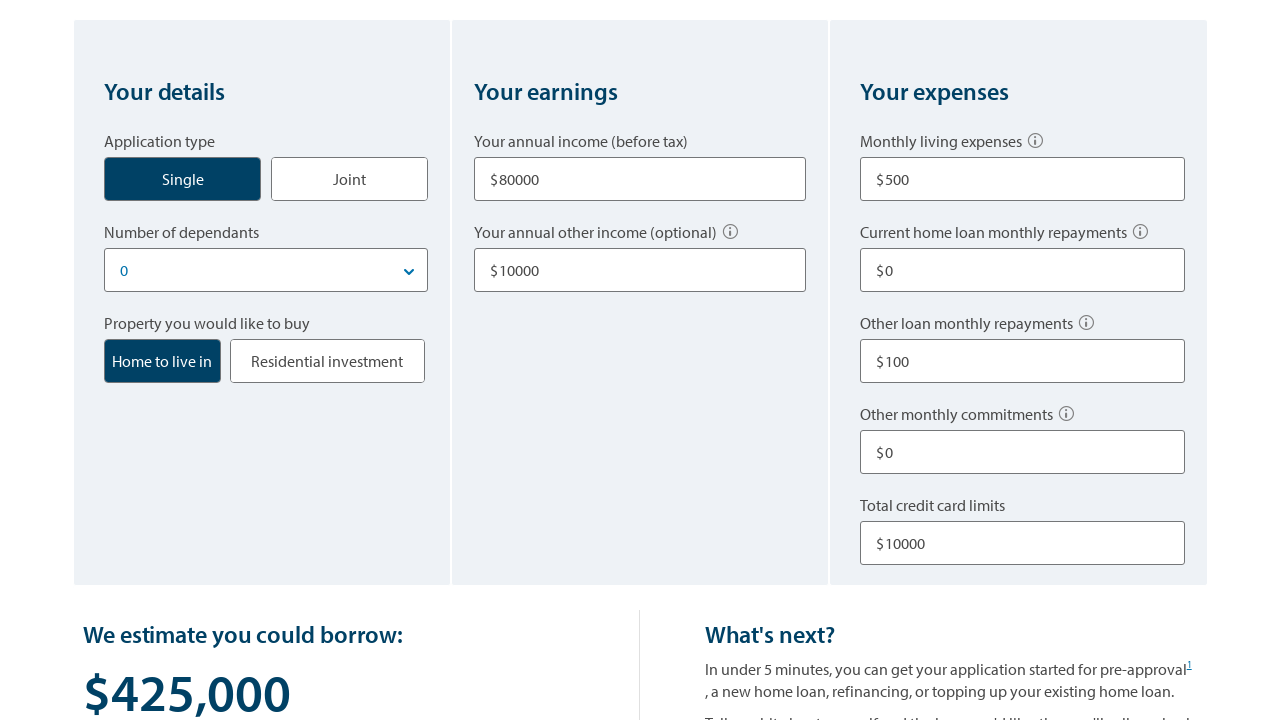

Clicked 'Start Over' button to reset the loan calculator form at (133, 360) on xpath=//span[@class='borrow__result__text__amount homeloan__borrow__text']/follo
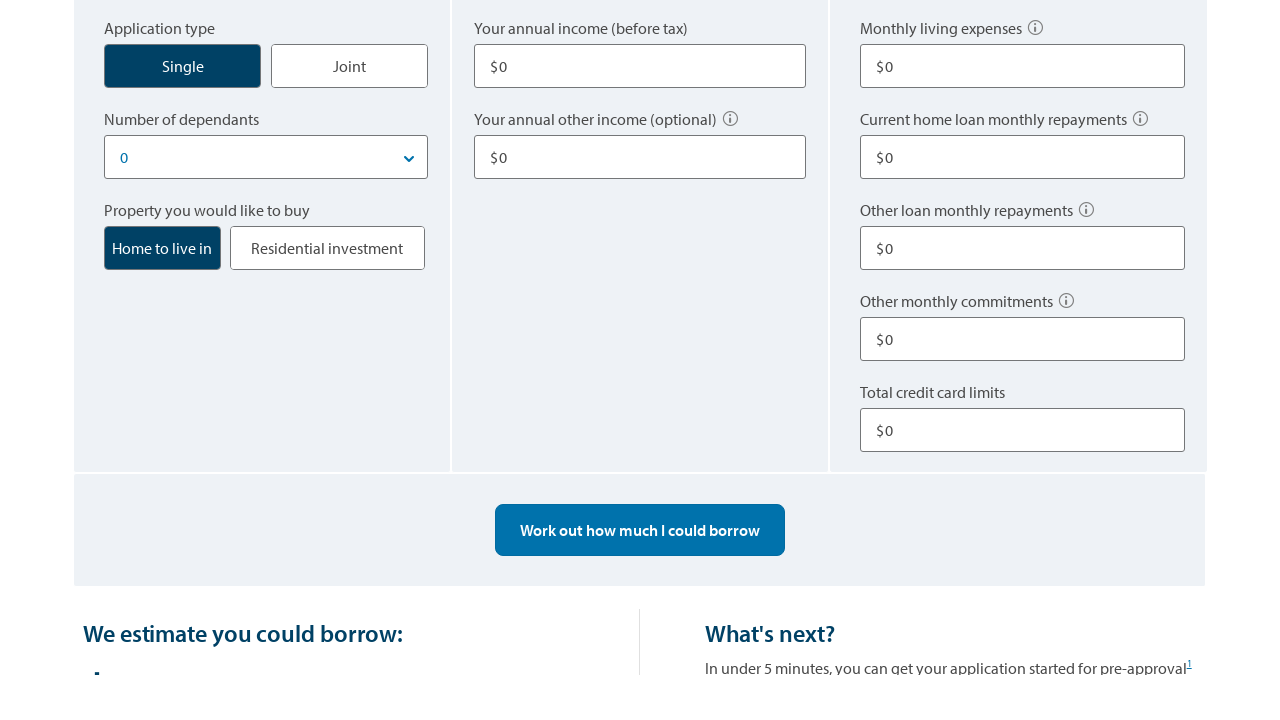

Verified form has been reset - calculate button is visible again
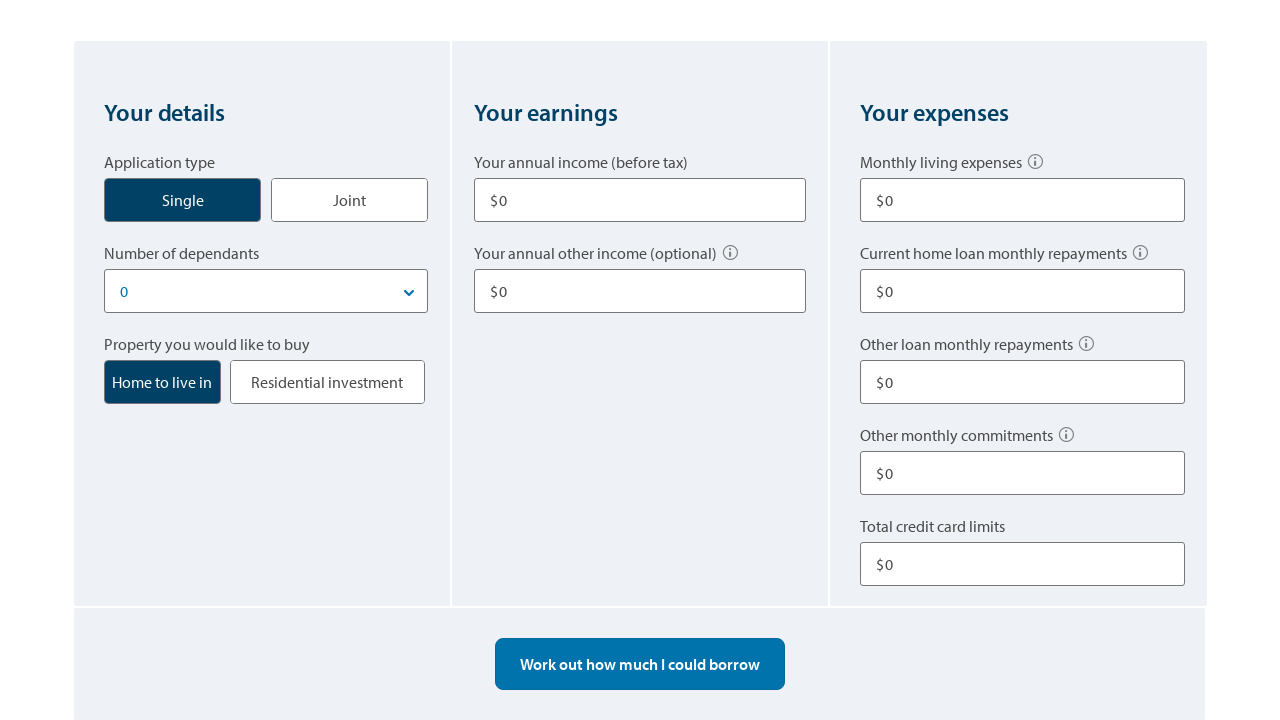

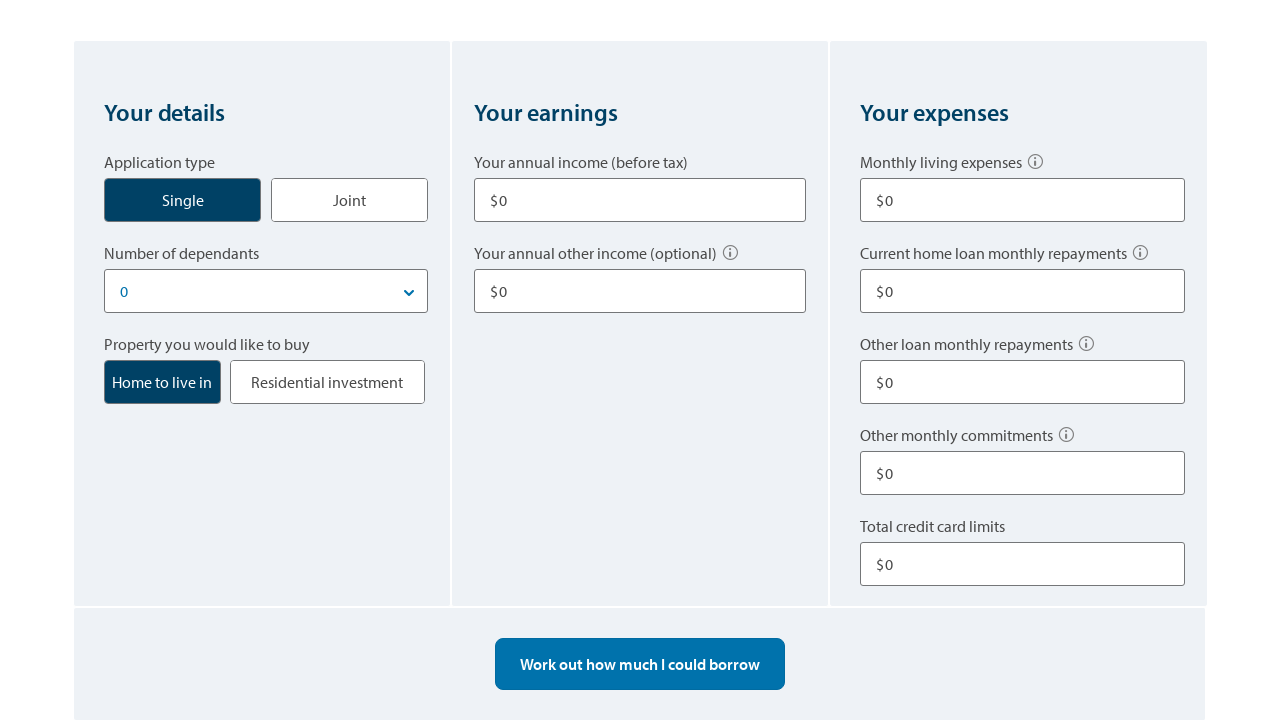